Tests unmarking items as complete by unchecking their checkboxes

Starting URL: https://demo.playwright.dev/todomvc

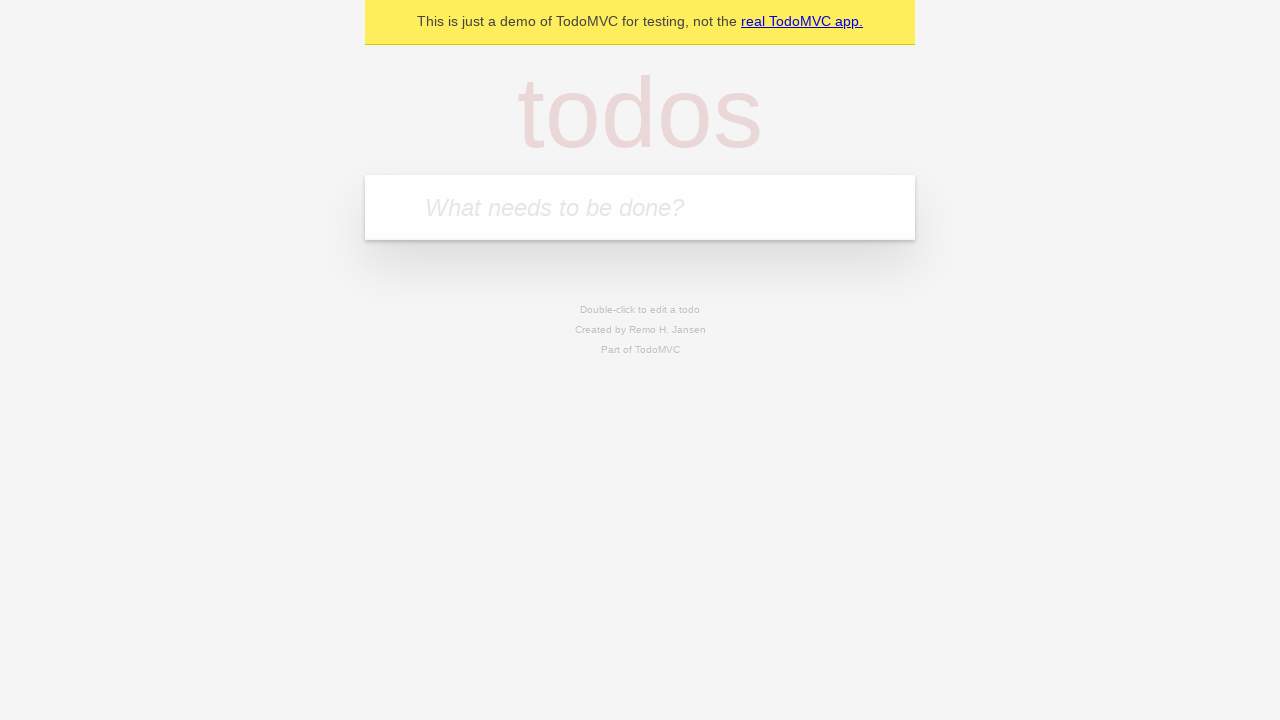

Filled todo input with 'buy some cheese' on internal:attr=[placeholder="What needs to be done?"i]
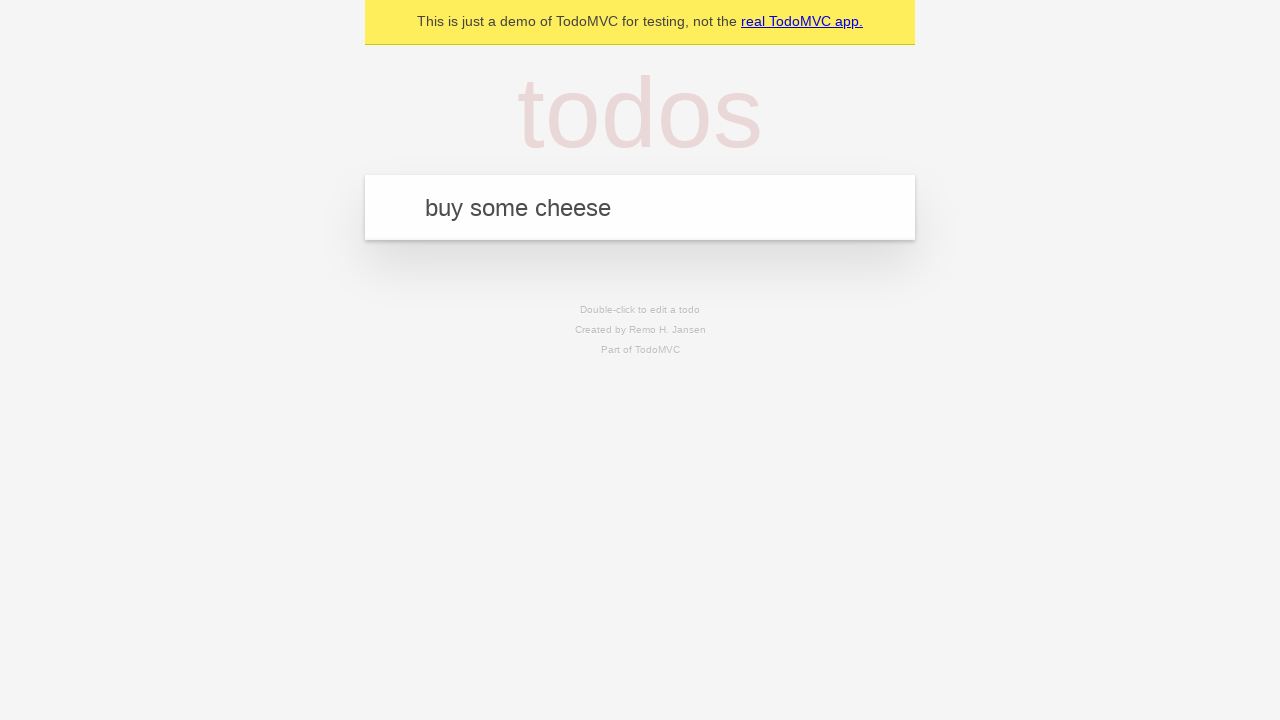

Pressed Enter to create todo item 'buy some cheese' on internal:attr=[placeholder="What needs to be done?"i]
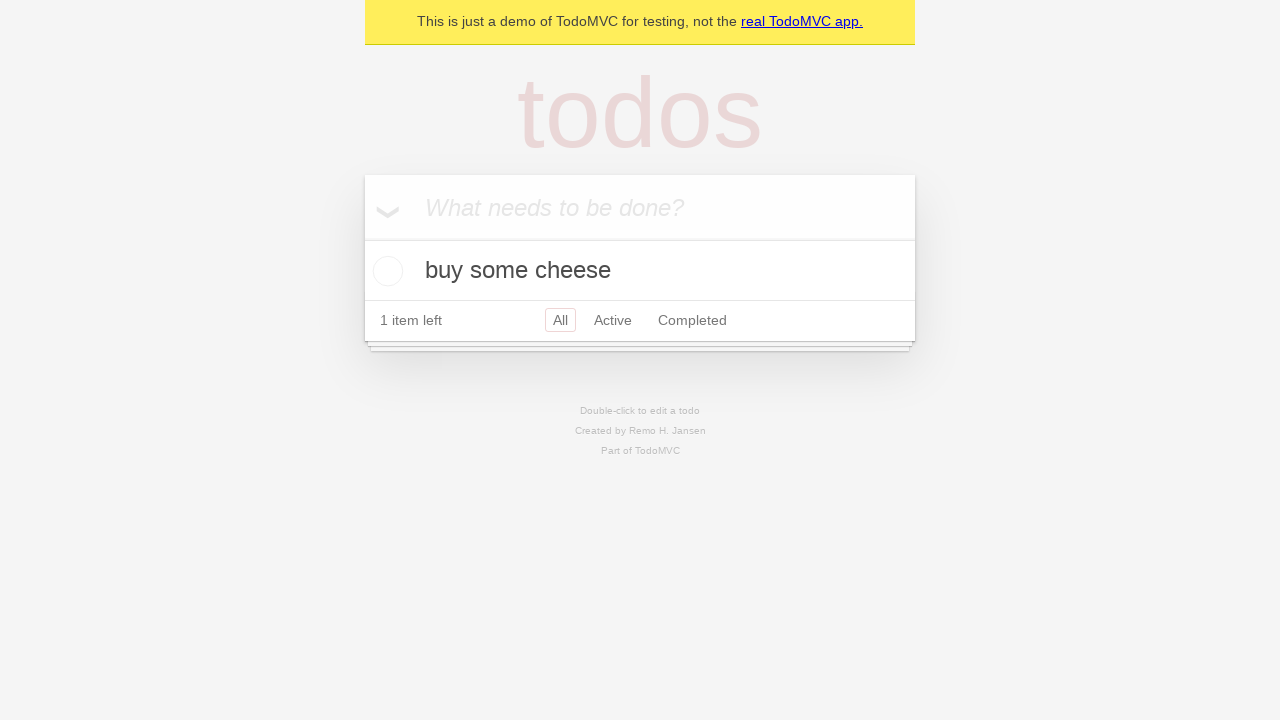

Filled todo input with 'feed the cat' on internal:attr=[placeholder="What needs to be done?"i]
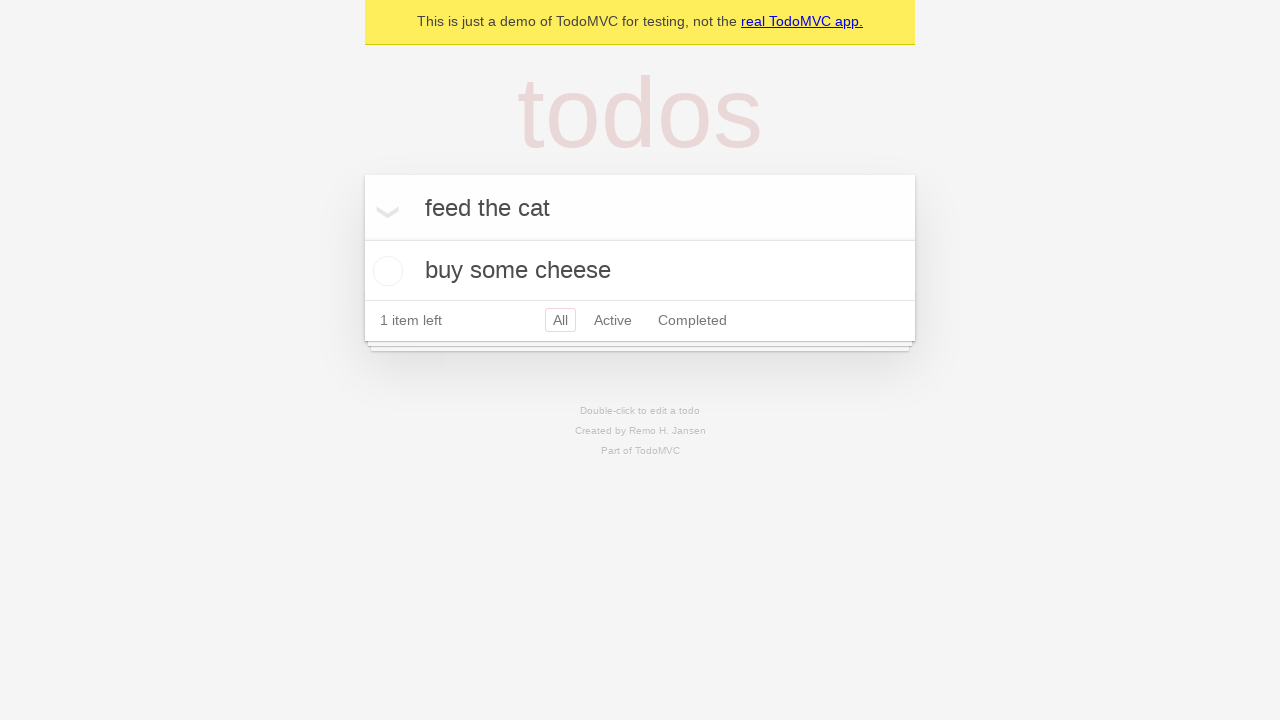

Pressed Enter to create todo item 'feed the cat' on internal:attr=[placeholder="What needs to be done?"i]
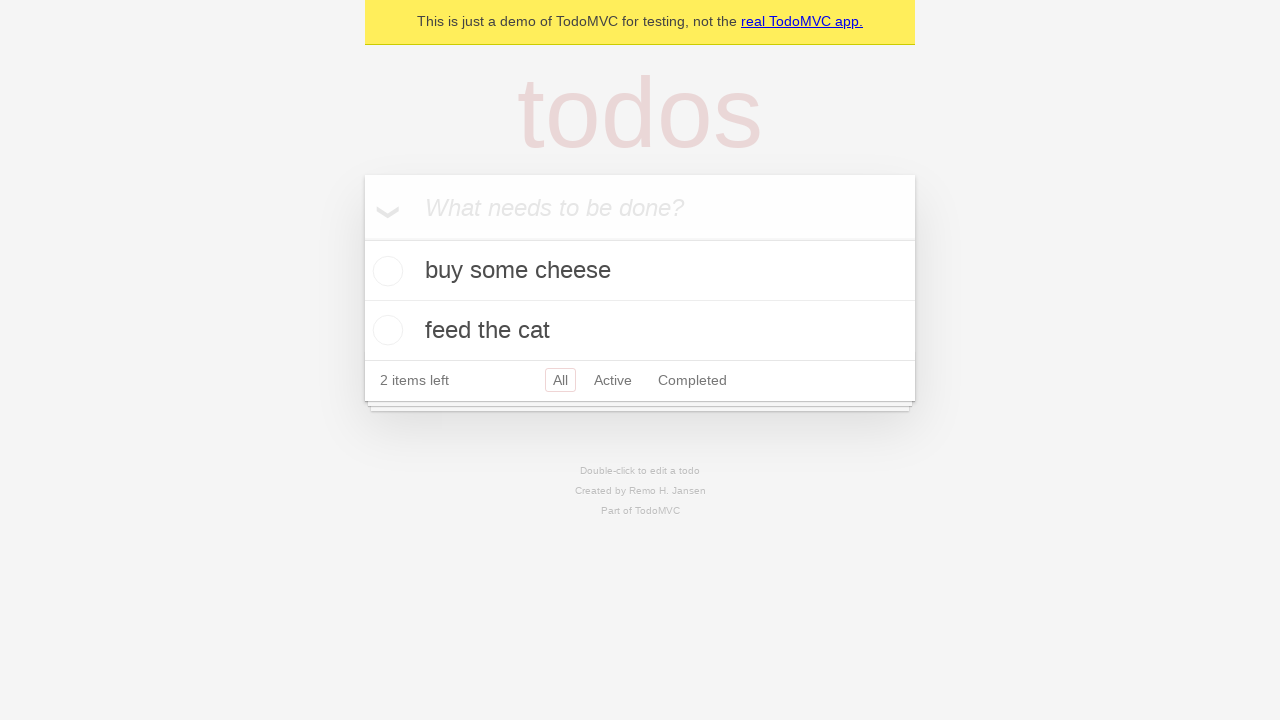

Located first todo item
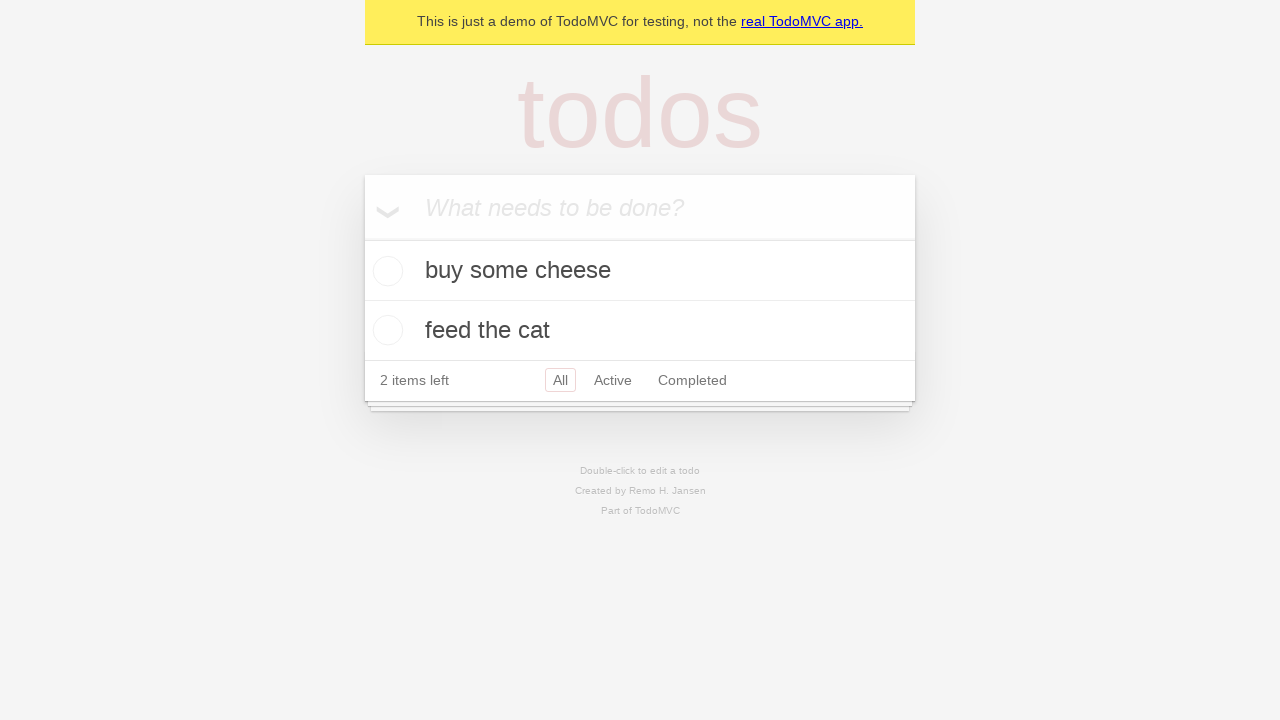

Located checkbox for first todo item
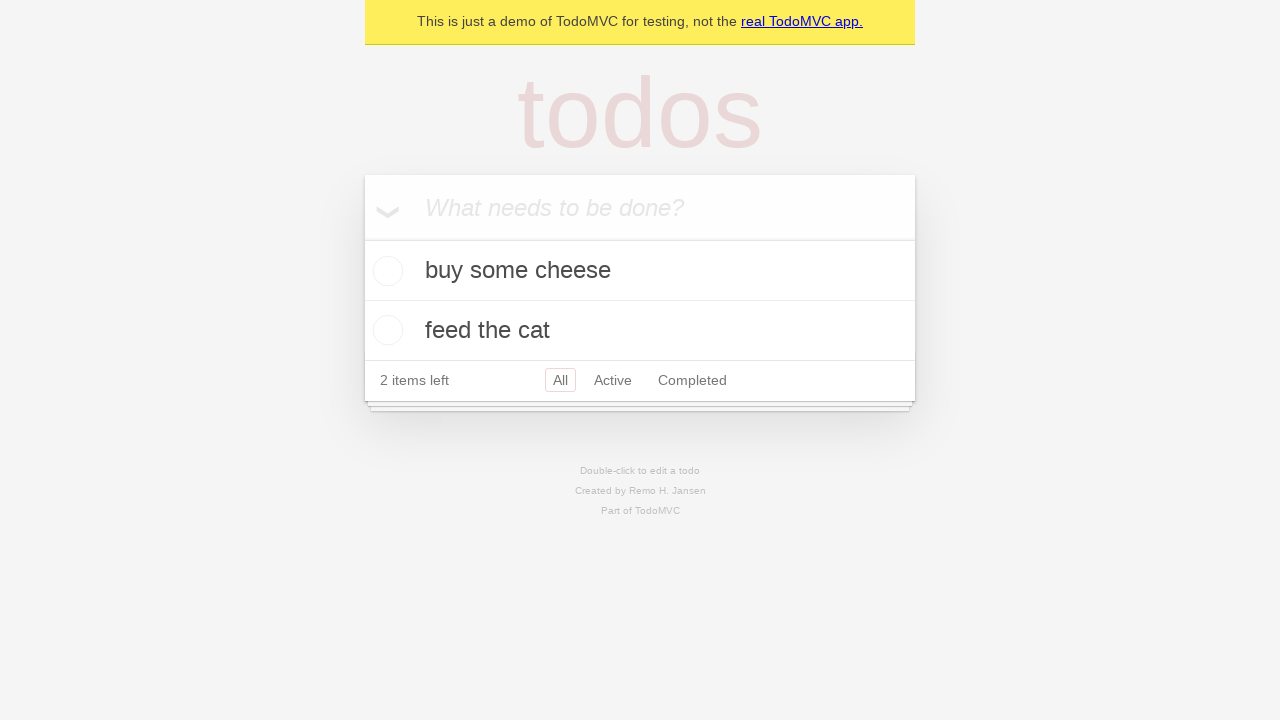

Checked the first todo item as complete at (385, 271) on internal:testid=[data-testid="todo-item"s] >> nth=0 >> internal:role=checkbox
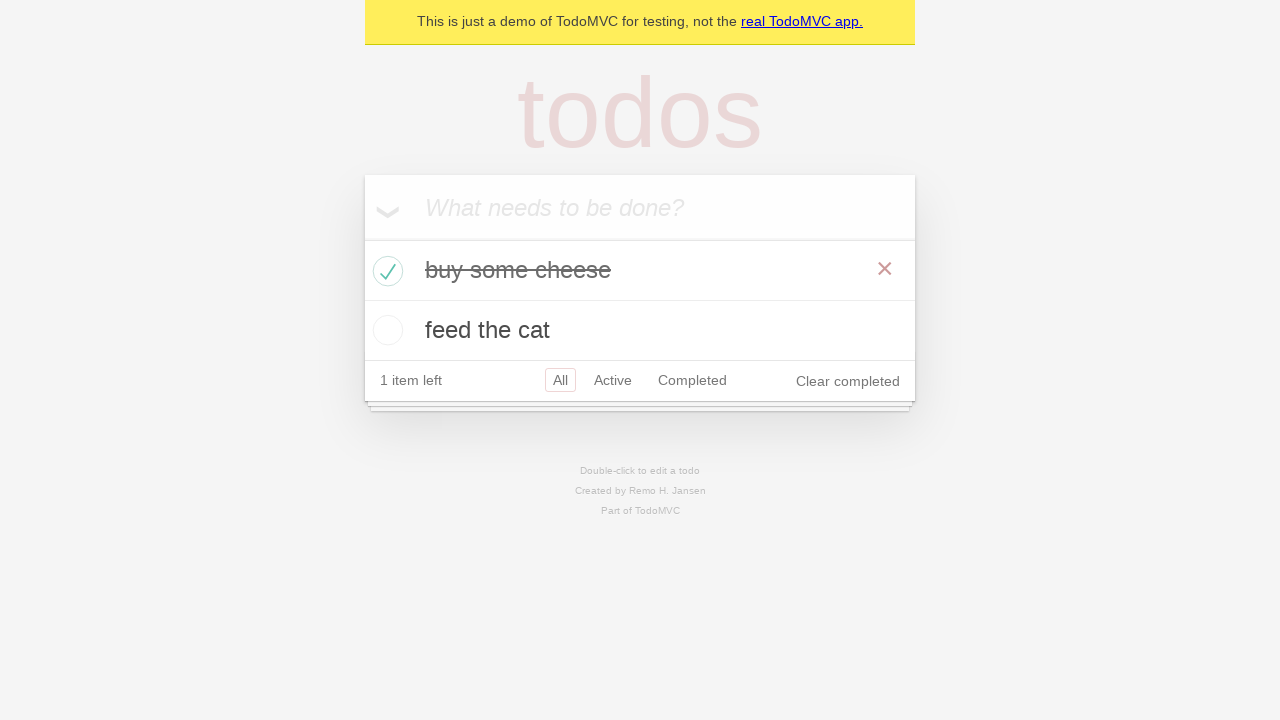

Unchecked the first todo item to mark it incomplete at (385, 271) on internal:testid=[data-testid="todo-item"s] >> nth=0 >> internal:role=checkbox
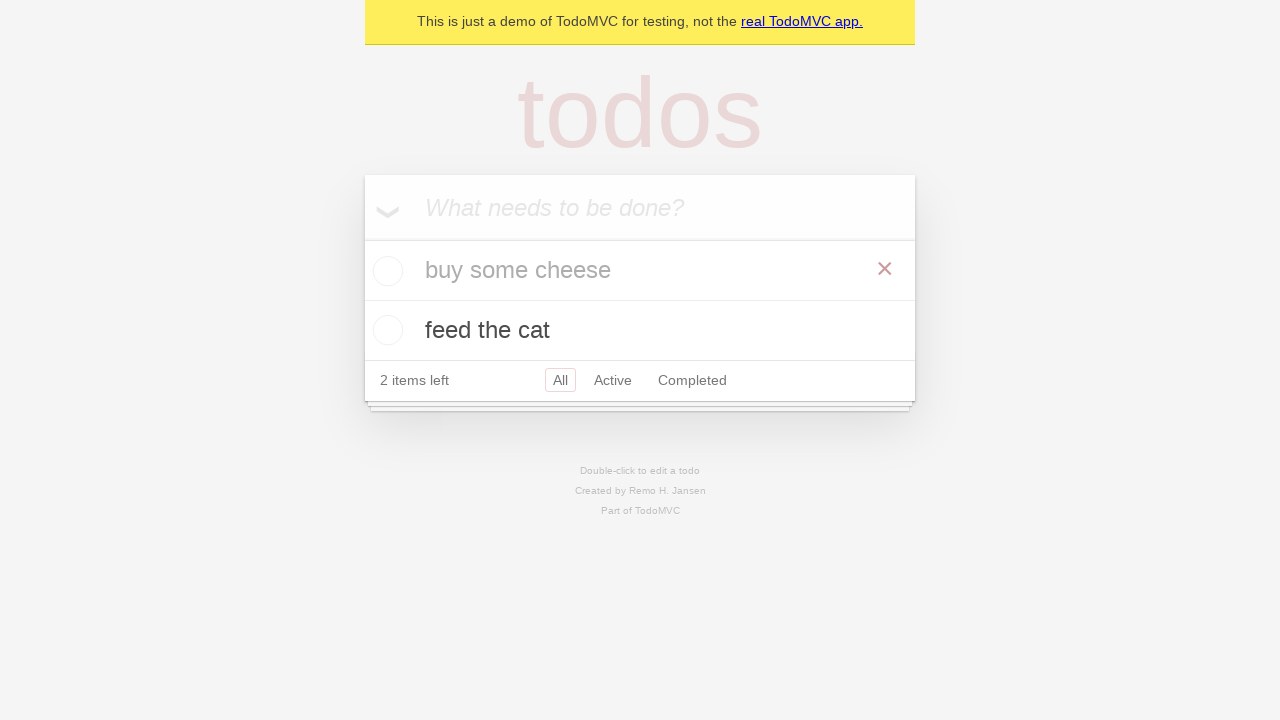

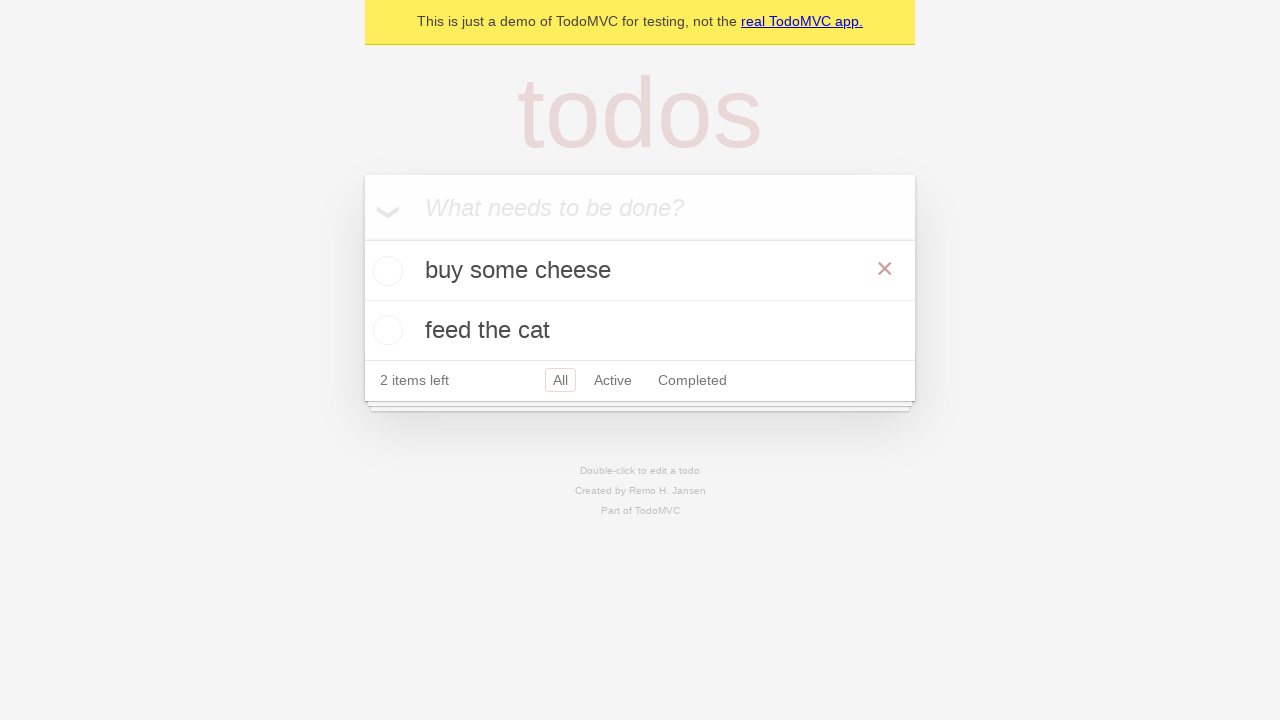